Tests explicit wait by clicking Start button, waiting for Hello World element to become visible, then verifying the text.

Starting URL: http://the-internet.herokuapp.com/dynamic_loading/2

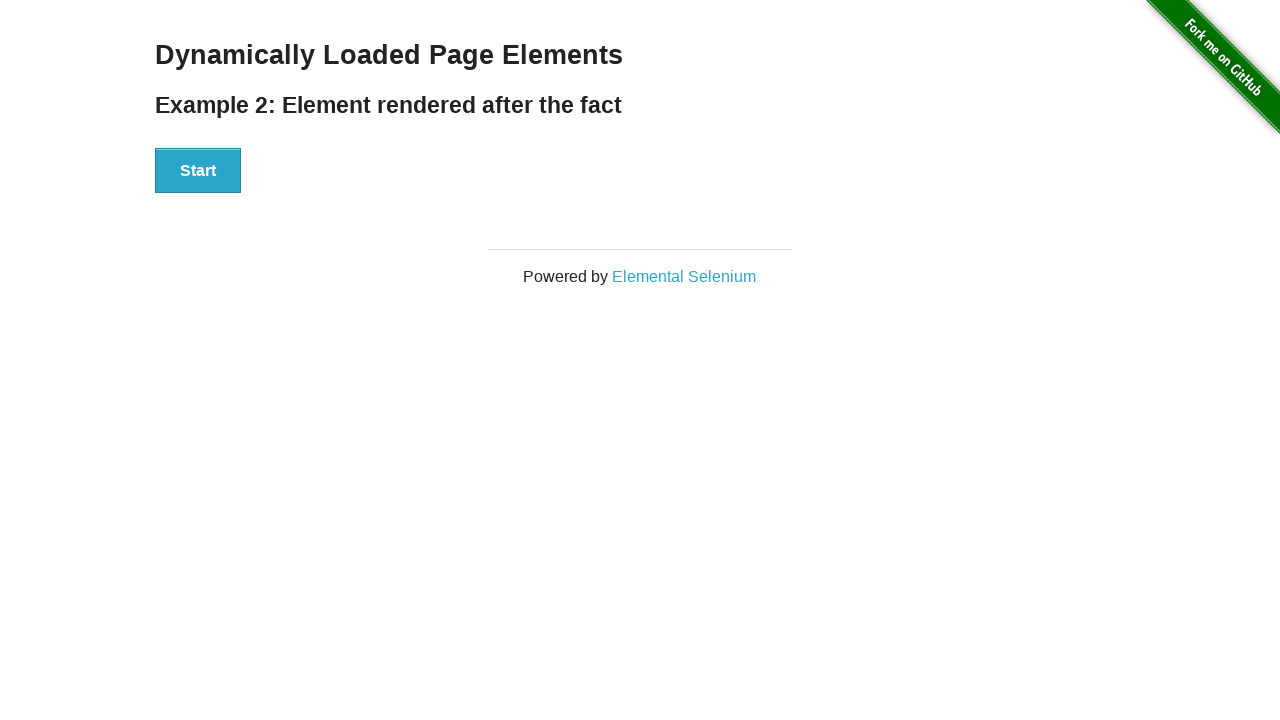

Clicked Start button at (198, 171) on xpath=//button
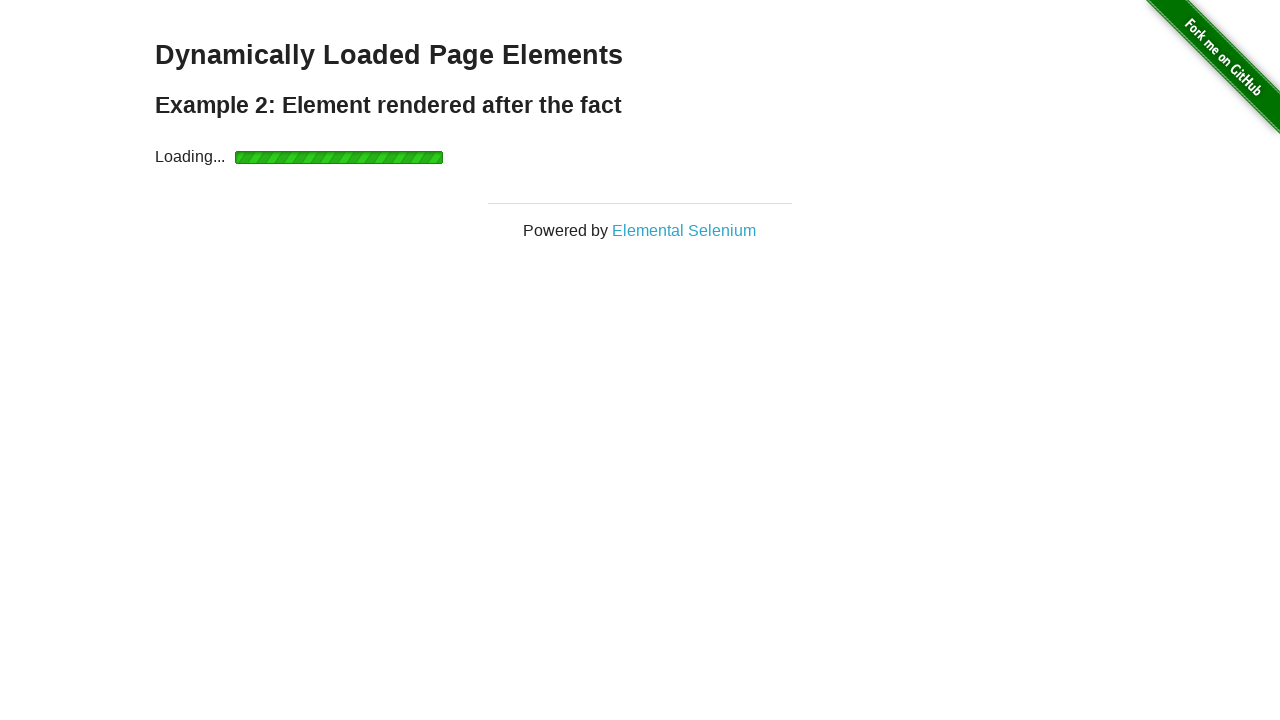

Hello World element became visible after explicit wait
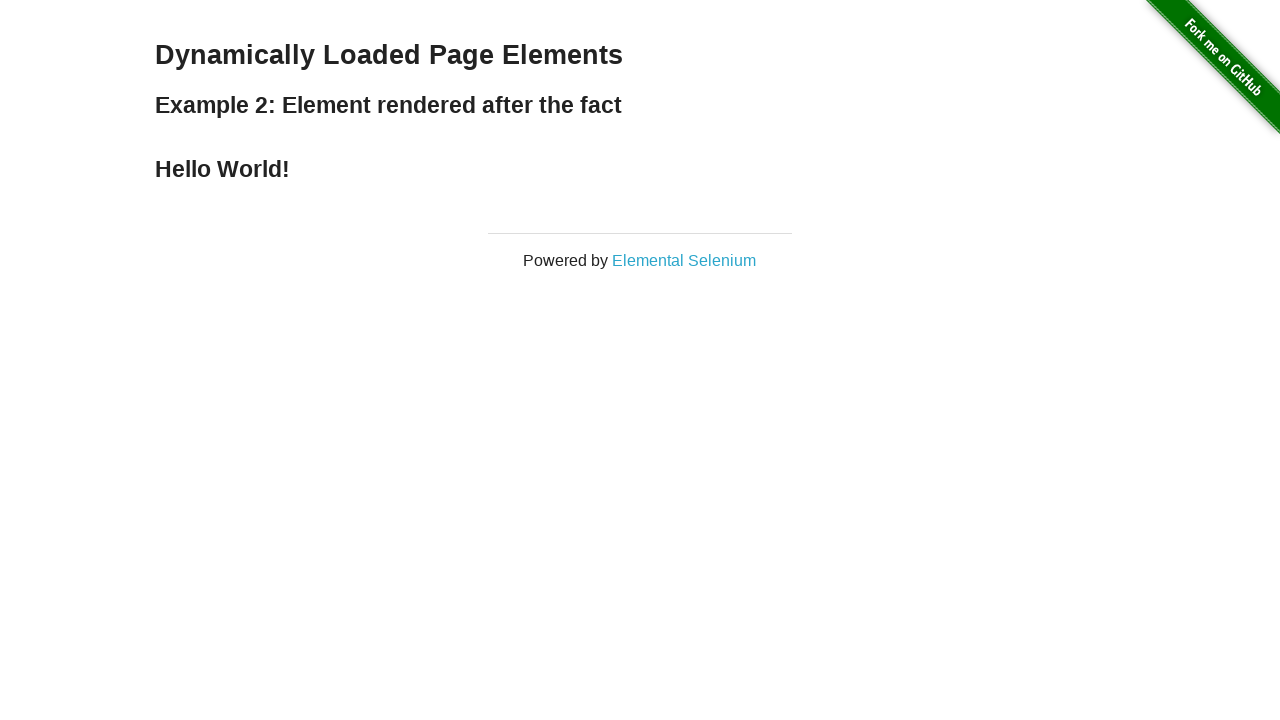

Retrieved text content from Hello World element
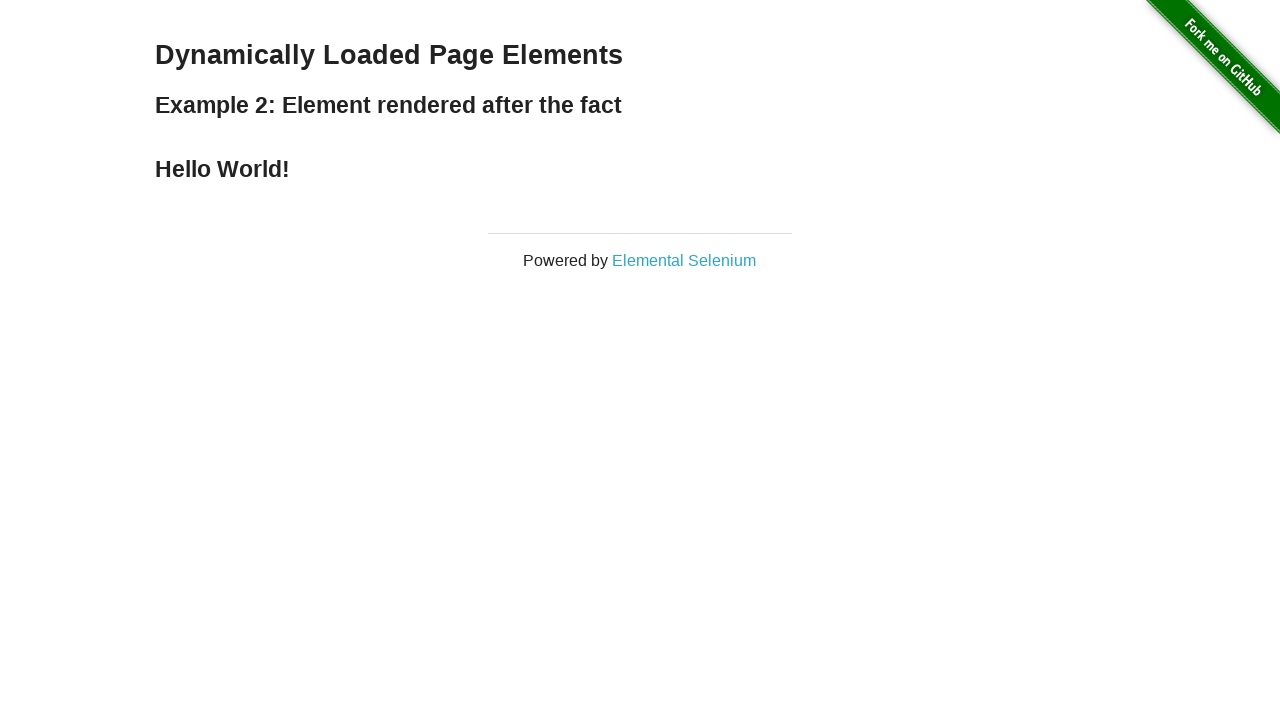

Verified text content equals 'Hello World!'
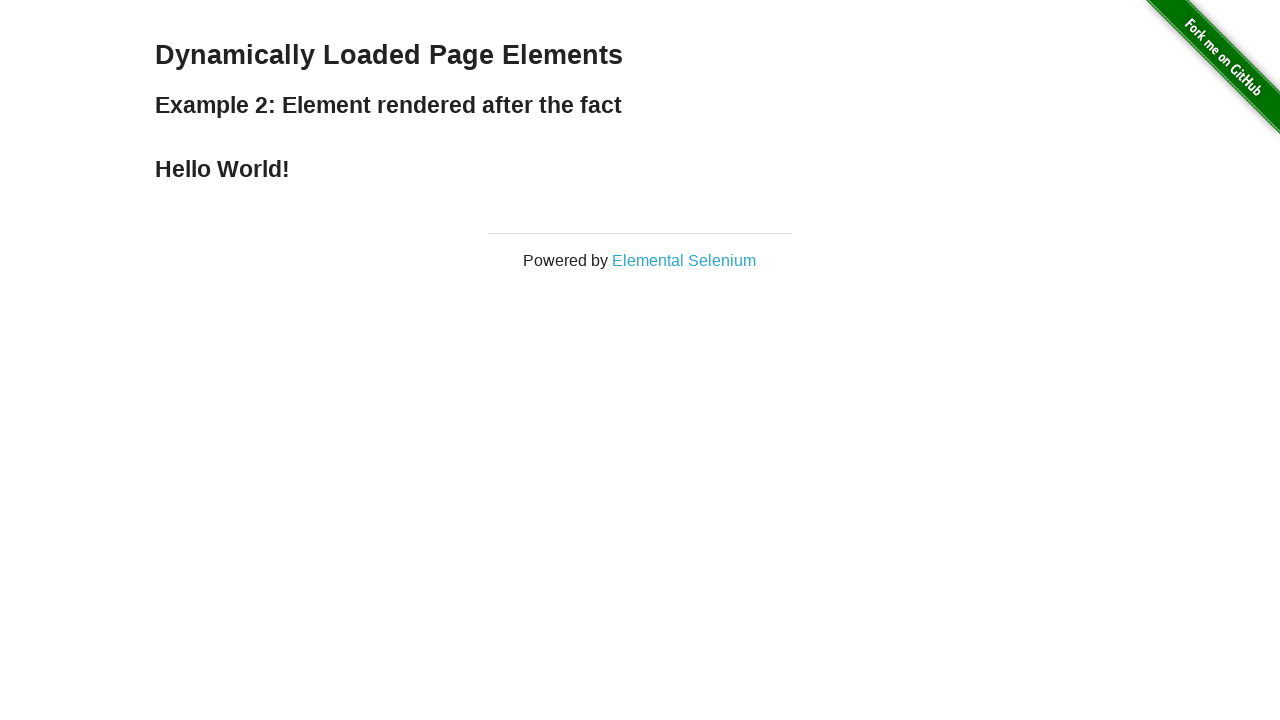

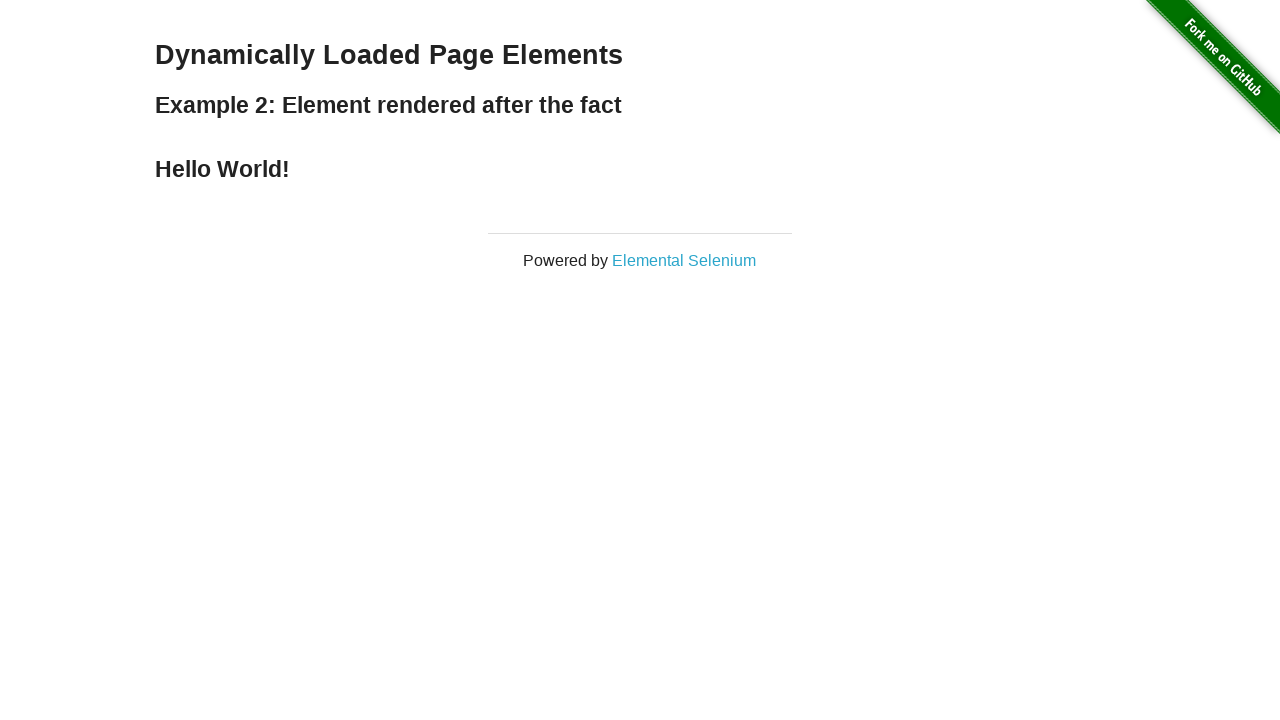